Tests waiting for loading indicator to disappear before verifying Hello World text

Starting URL: http://the-internet.herokuapp.com/dynamic_loading/2

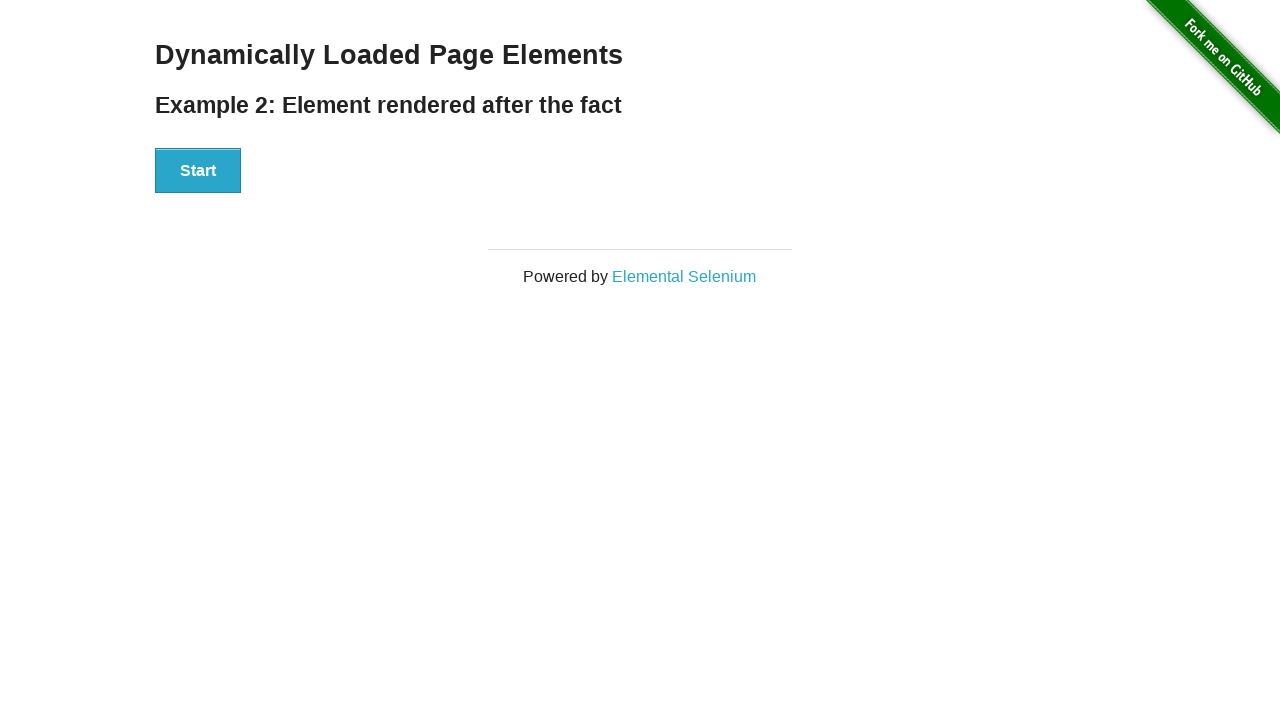

Clicked start button to initiate loading at (198, 171) on xpath=//div[@id='start']/button
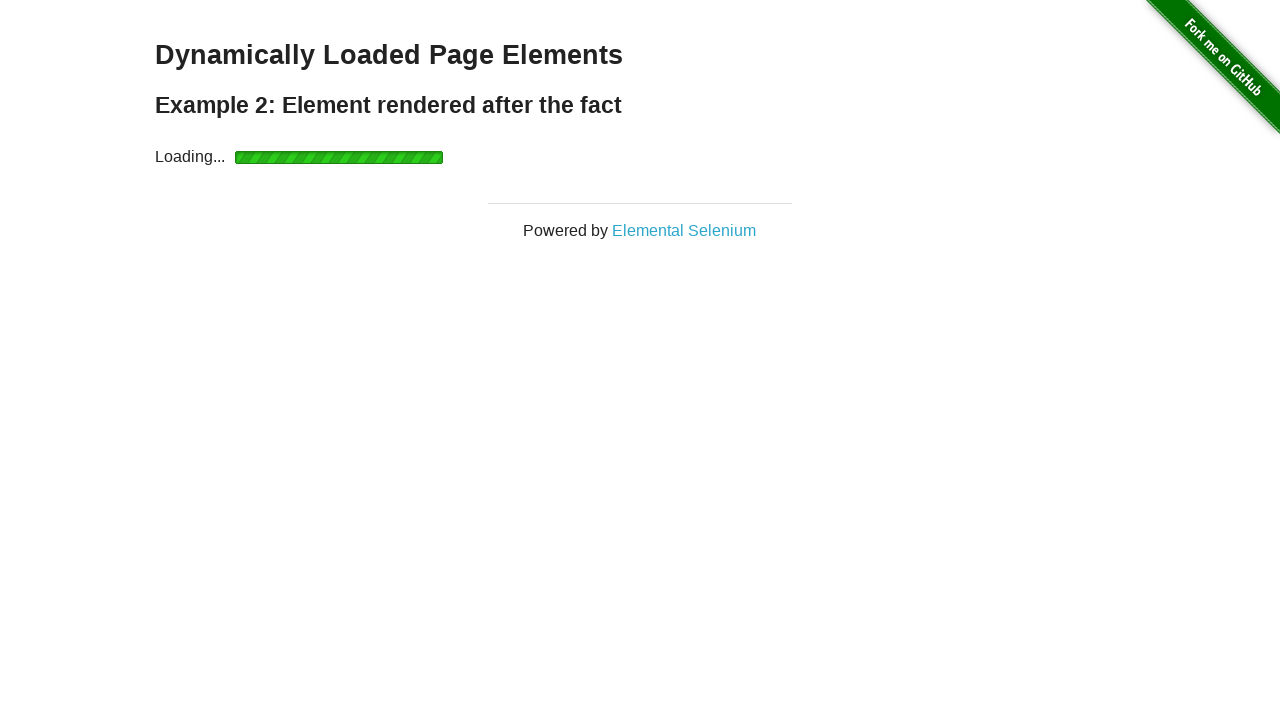

Loading indicator disappeared
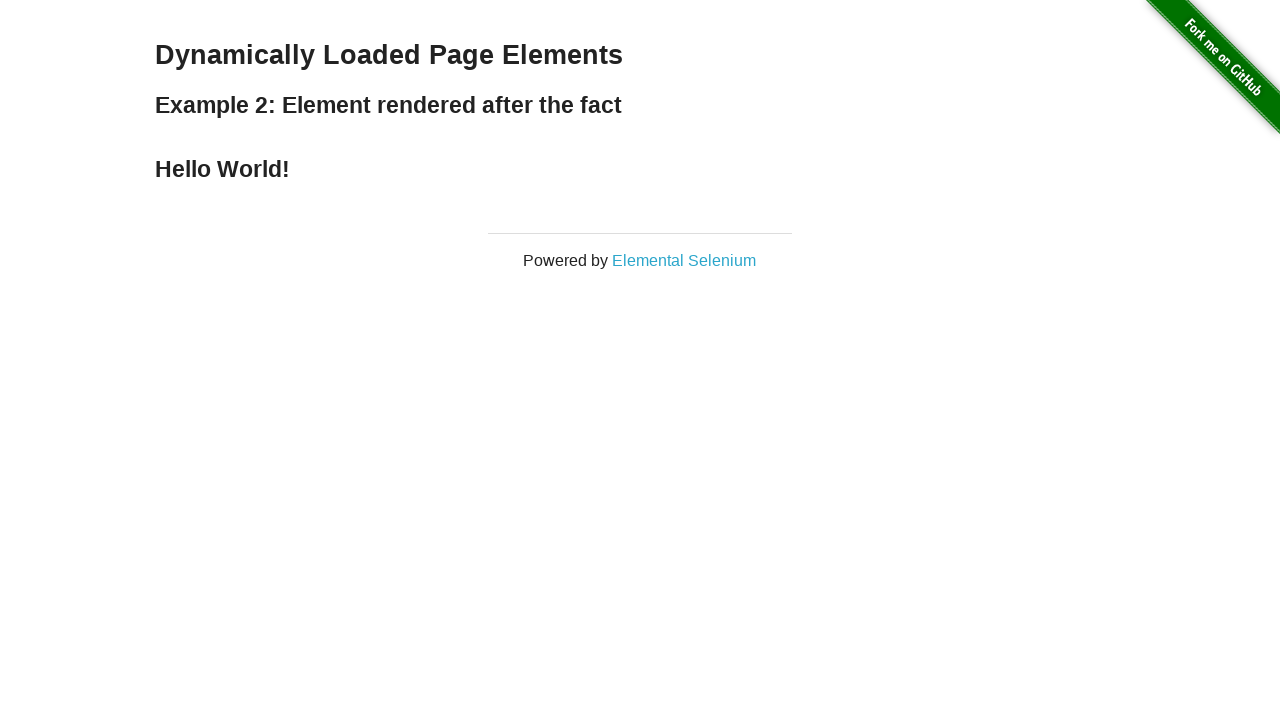

Hello World text is now visible
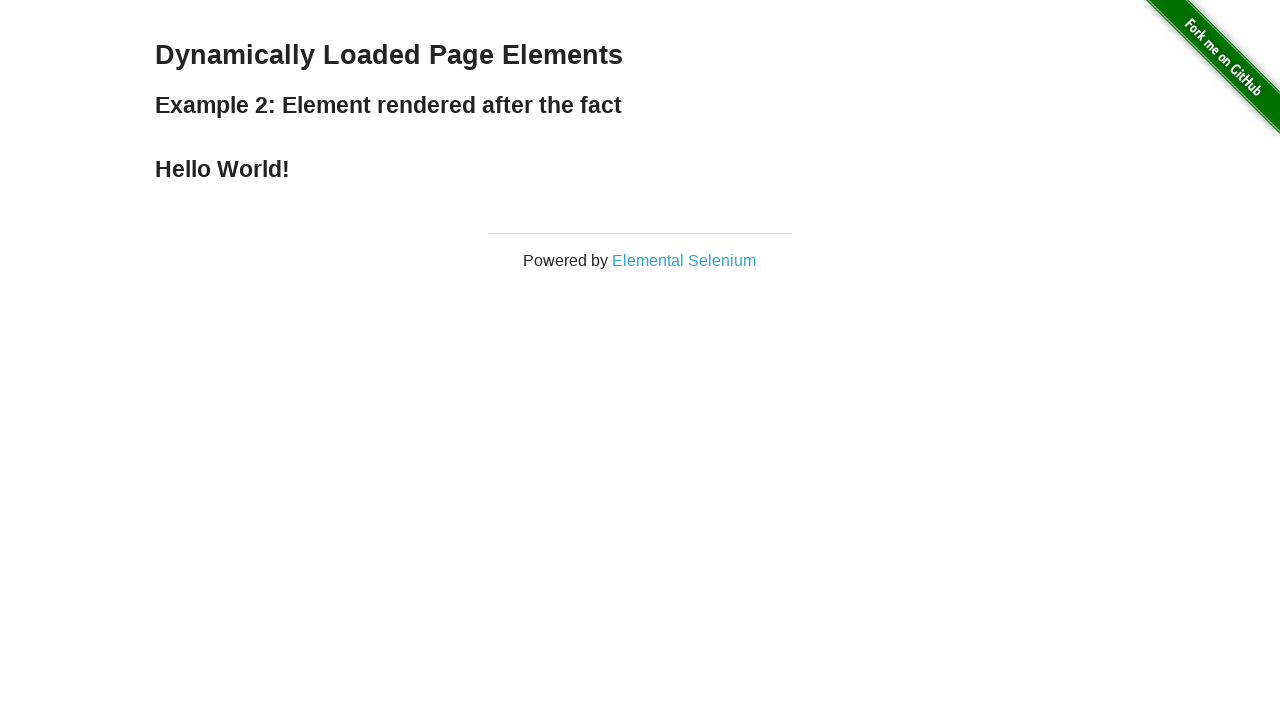

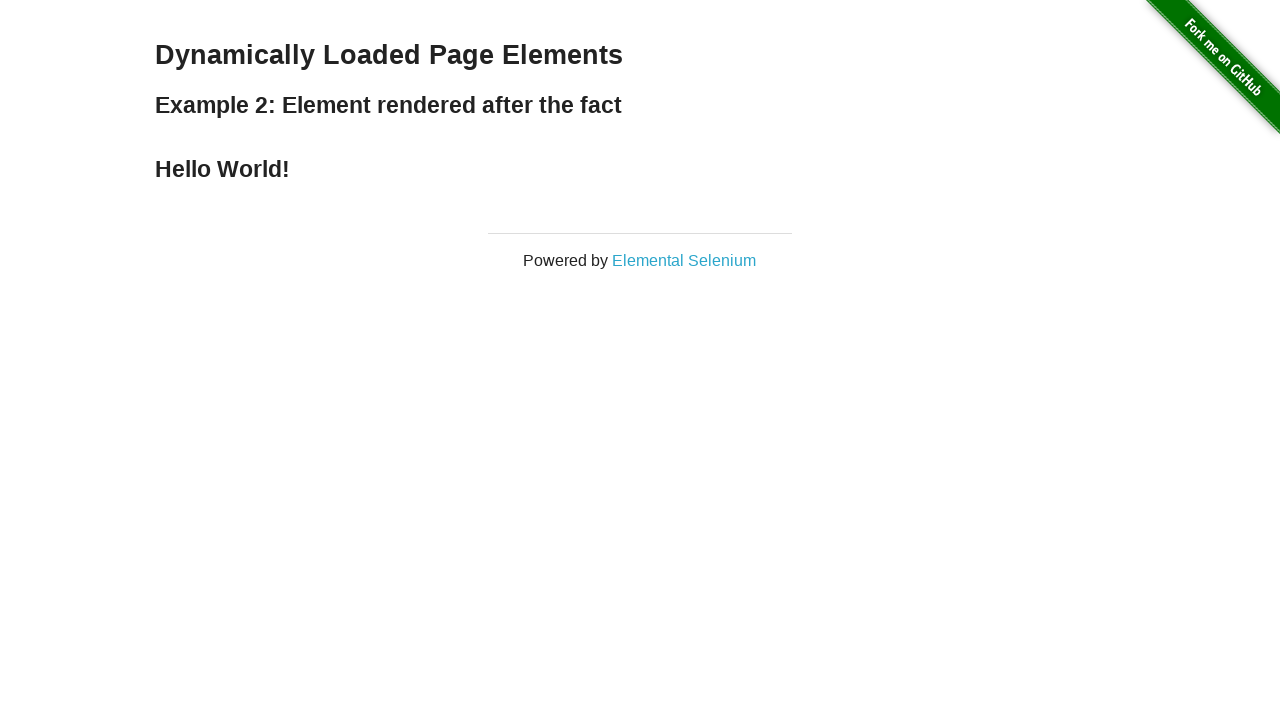